Tests the Text Box form functionality on DemoQA website by filling out user information fields and submitting the form

Starting URL: https://demoqa.com/

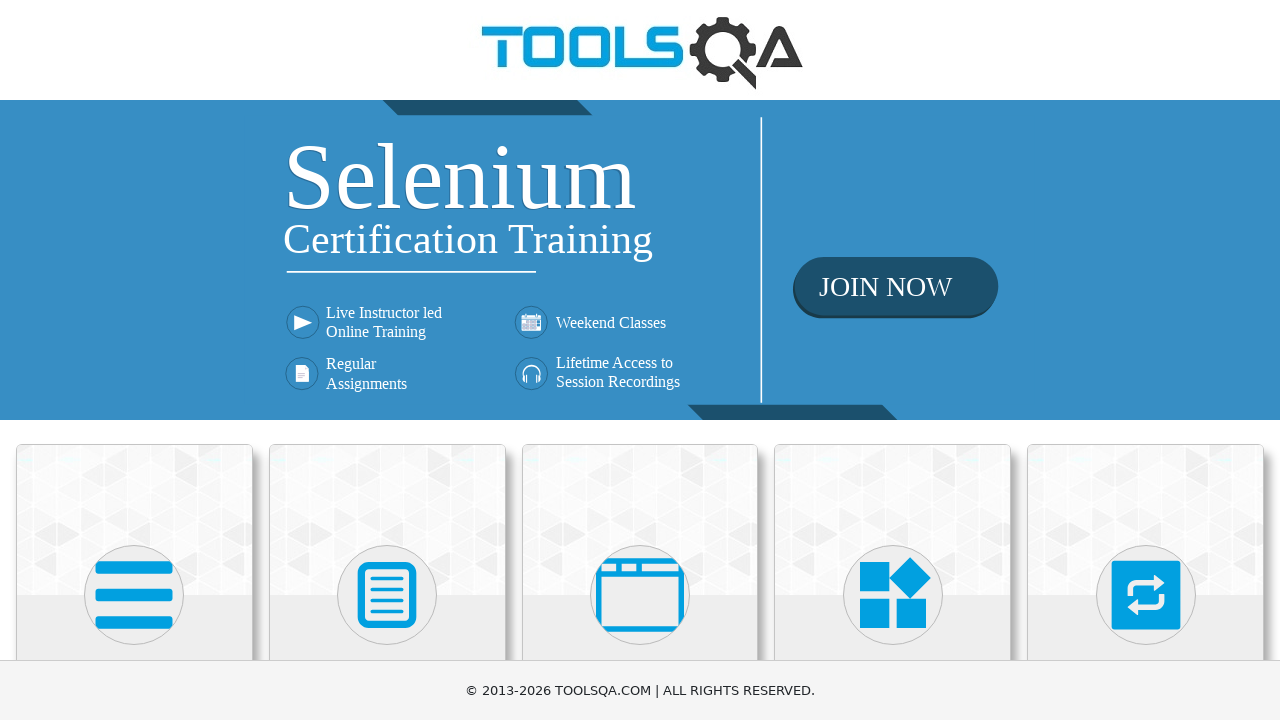

Clicked on Elements section in sidebar at (134, 360) on text=Elements
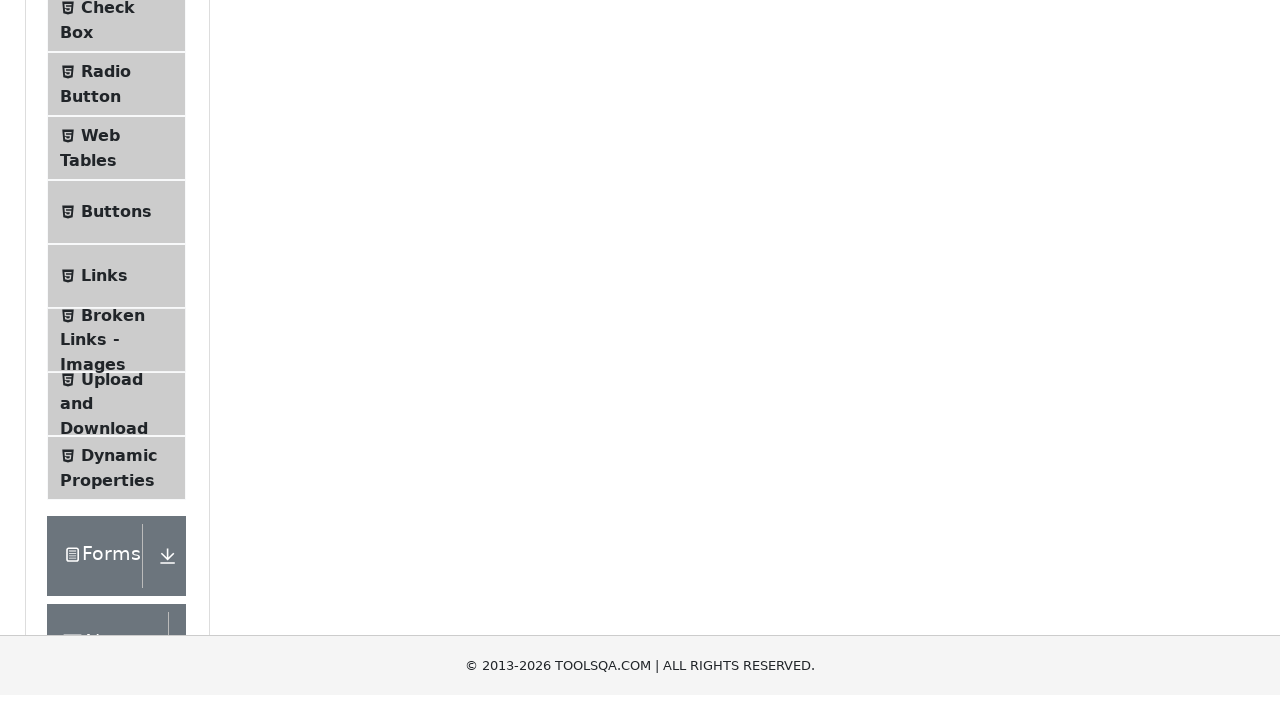

Clicked on Text Box option at (119, 261) on text=Text Box
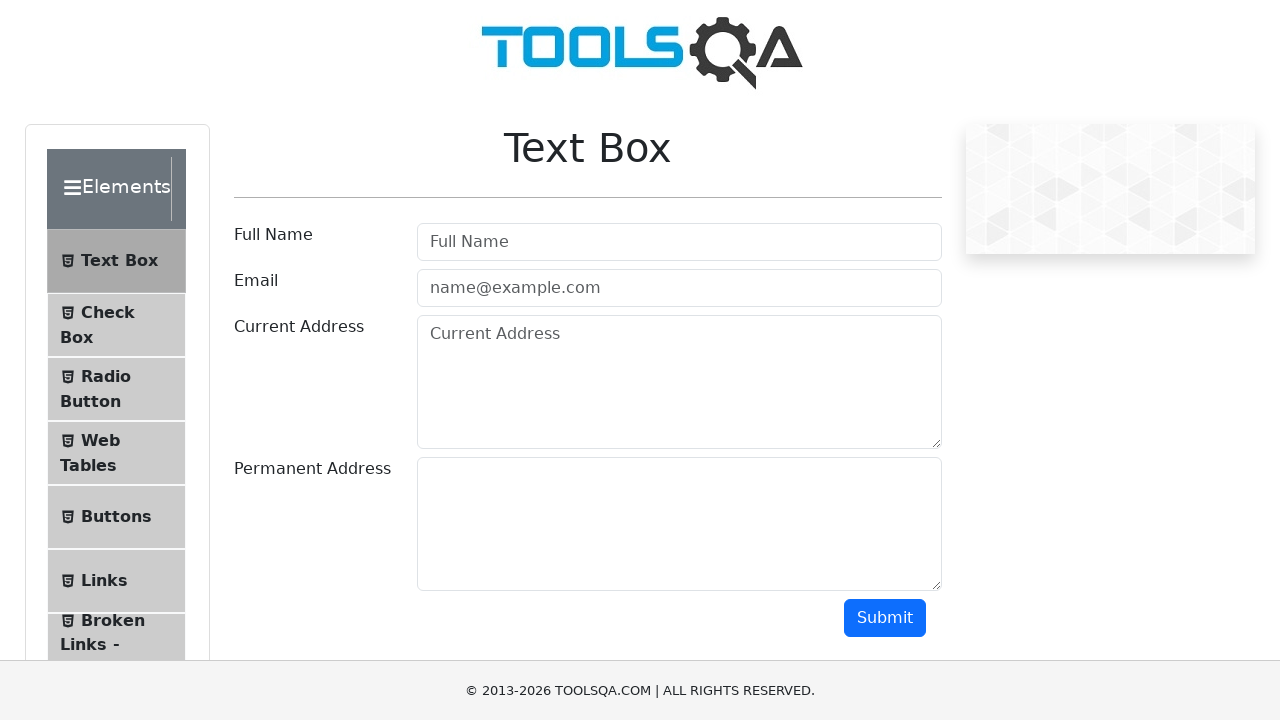

Filled username field with 'Bobana' on #userName
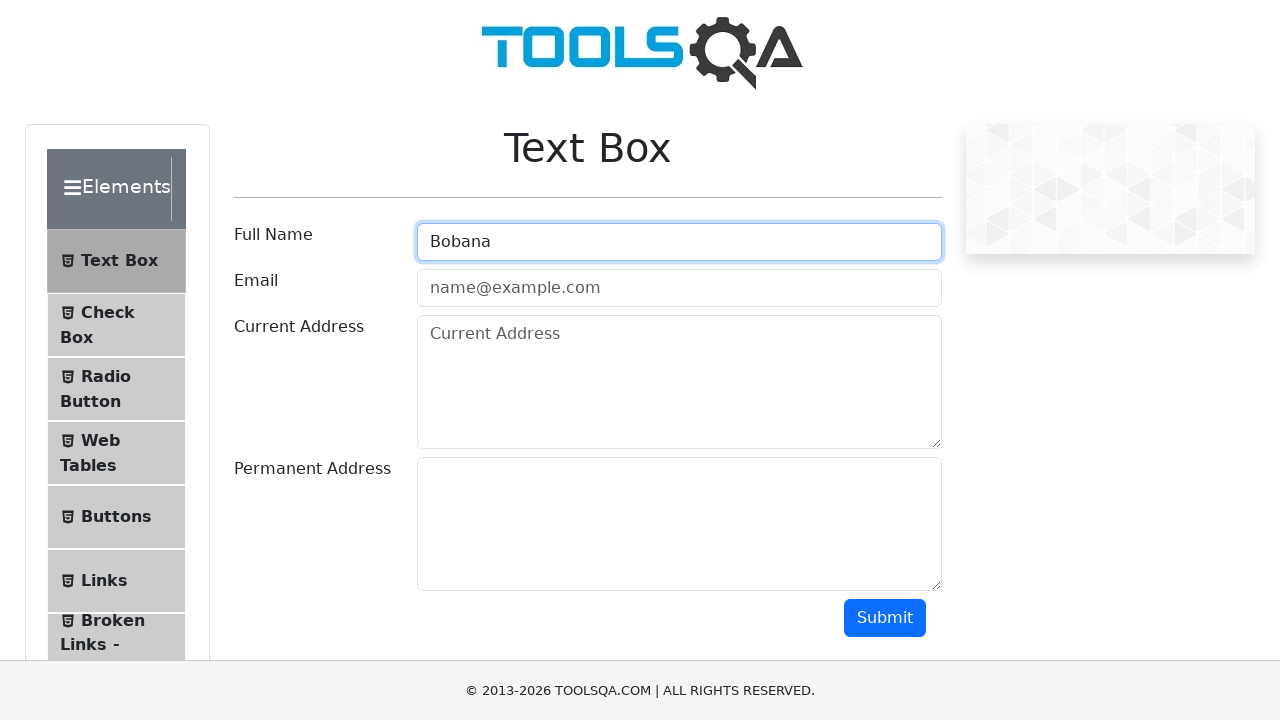

Filled email field with 'bobana.simikic@gmail.com' on #userEmail
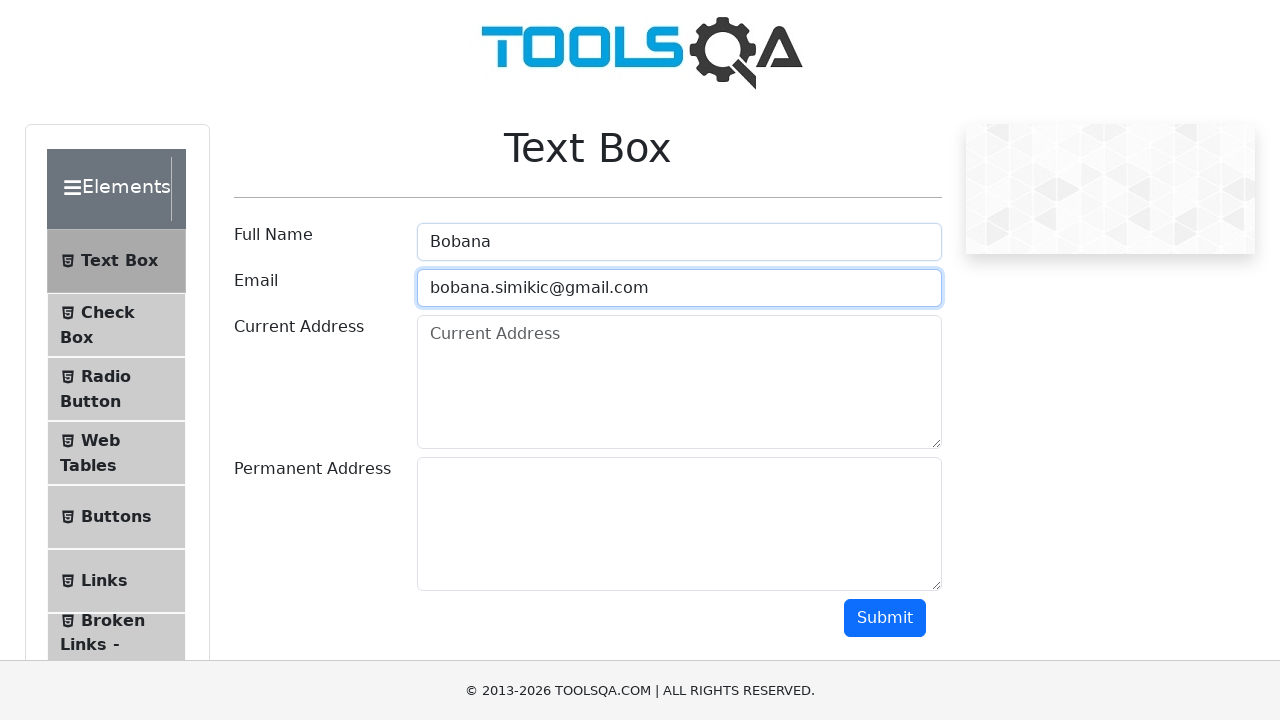

Filled current address field with 'Sremska Mitrovica' on #currentAddress
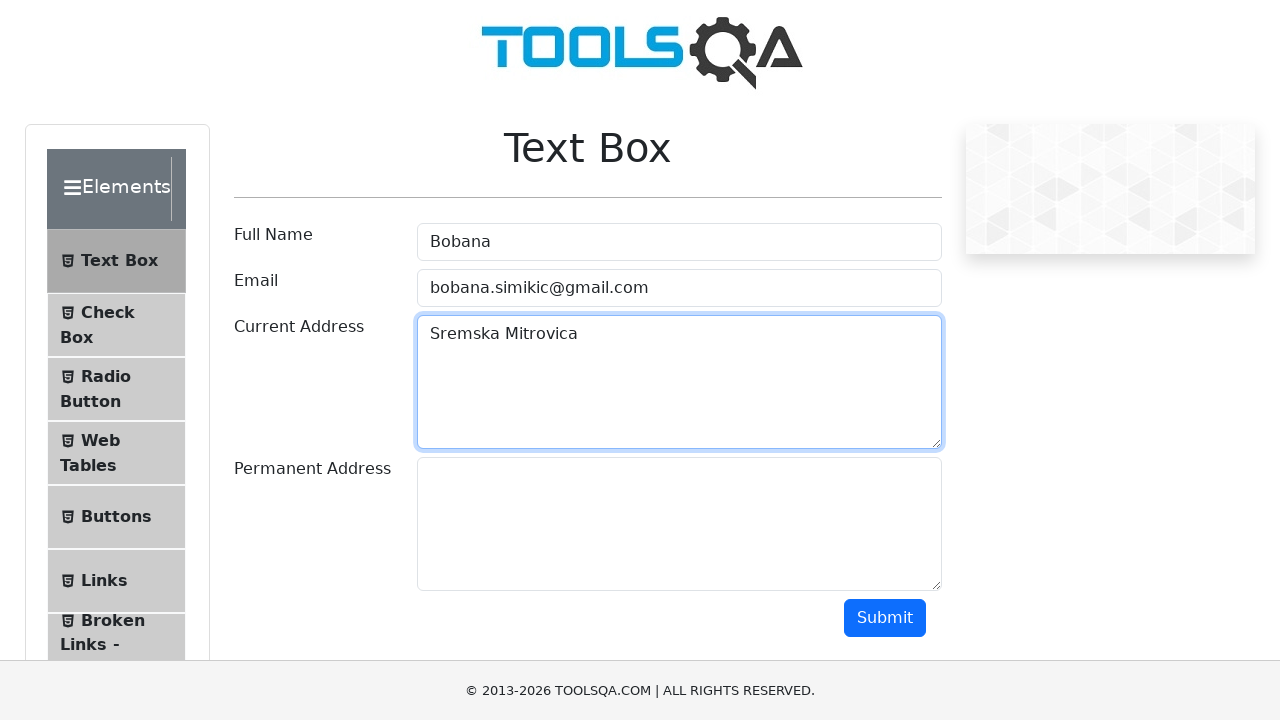

Filled permanent address field with 'Sremska Mitrovica' on #permanentAddress
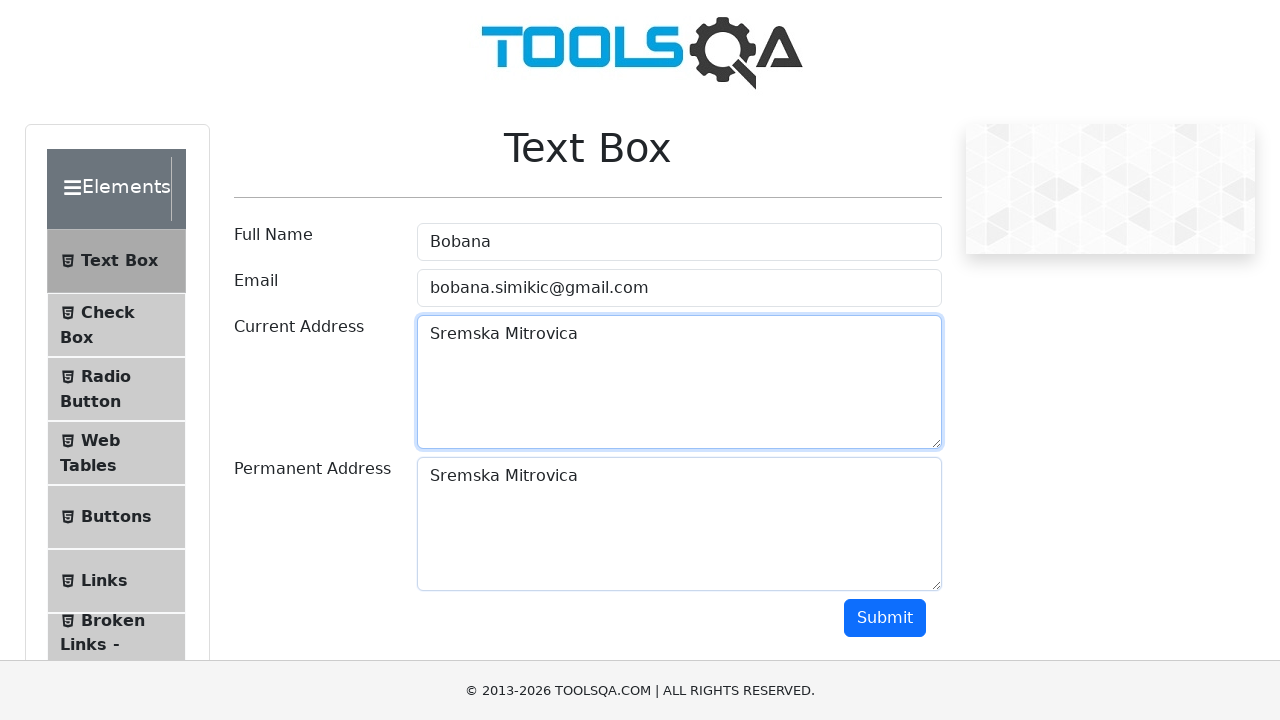

Scrolled to submit button
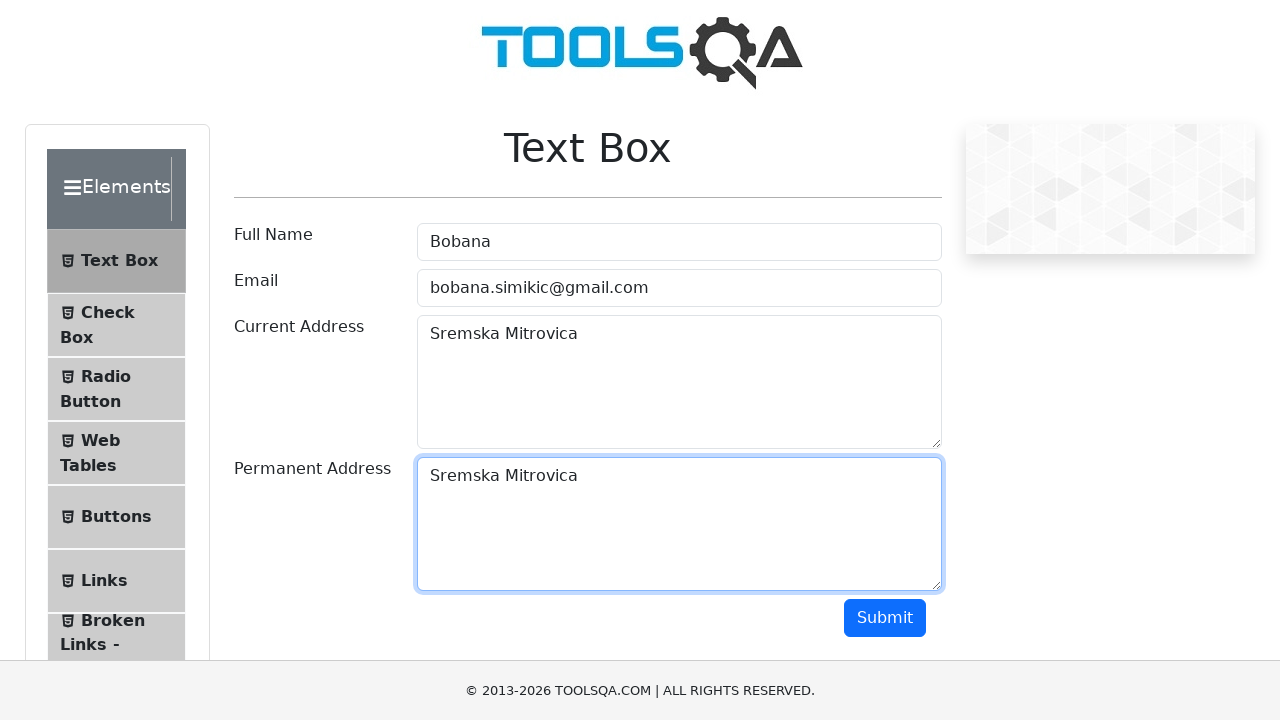

Clicked submit button to submit the form at (885, 618) on #submit
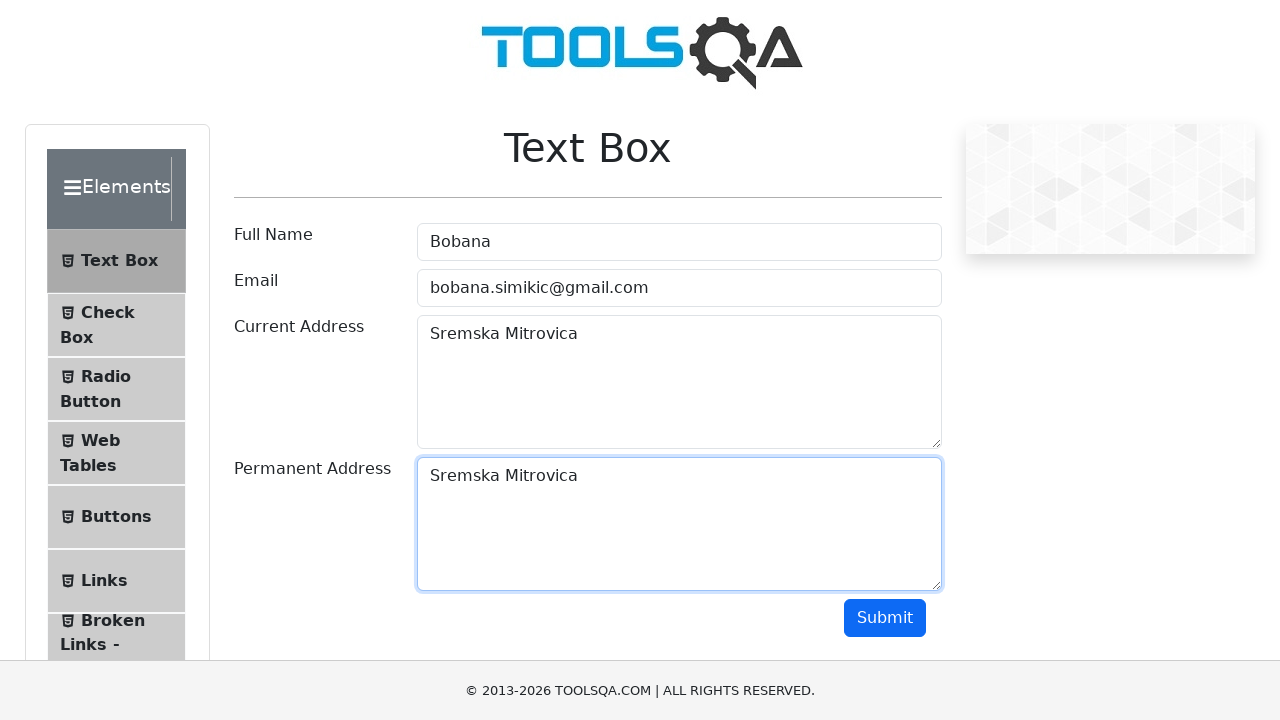

Form output successfully displayed
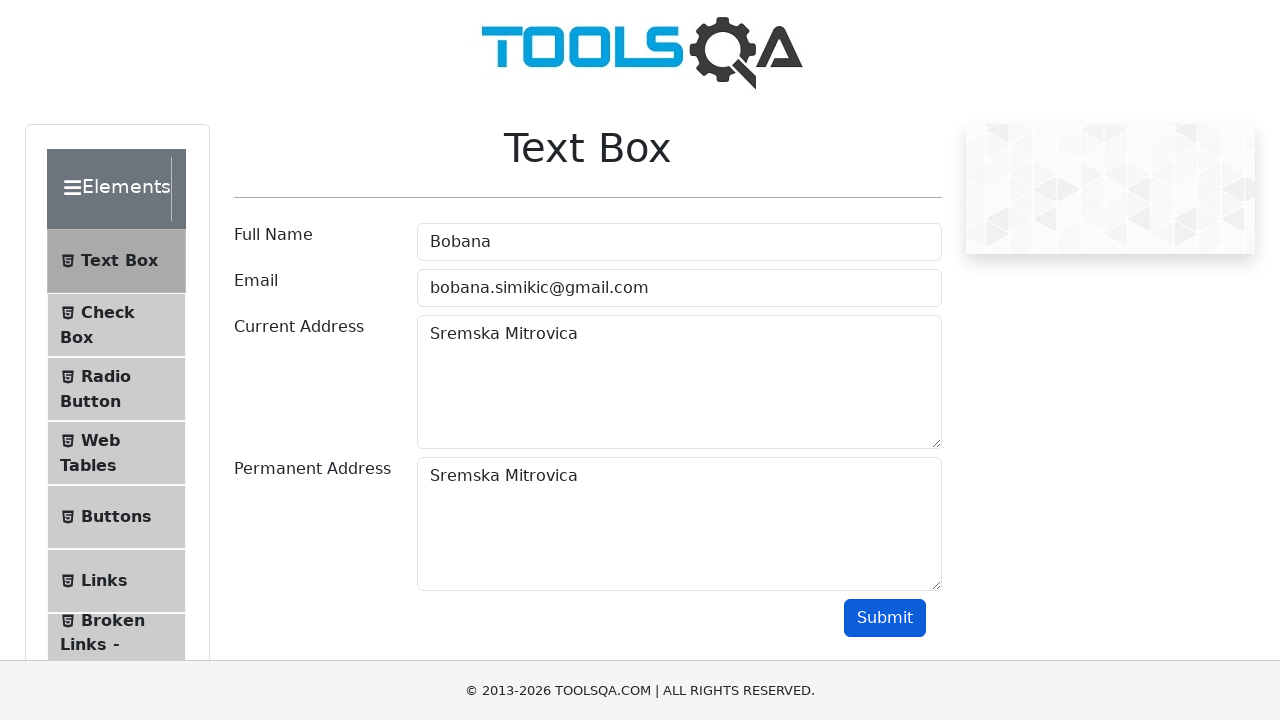

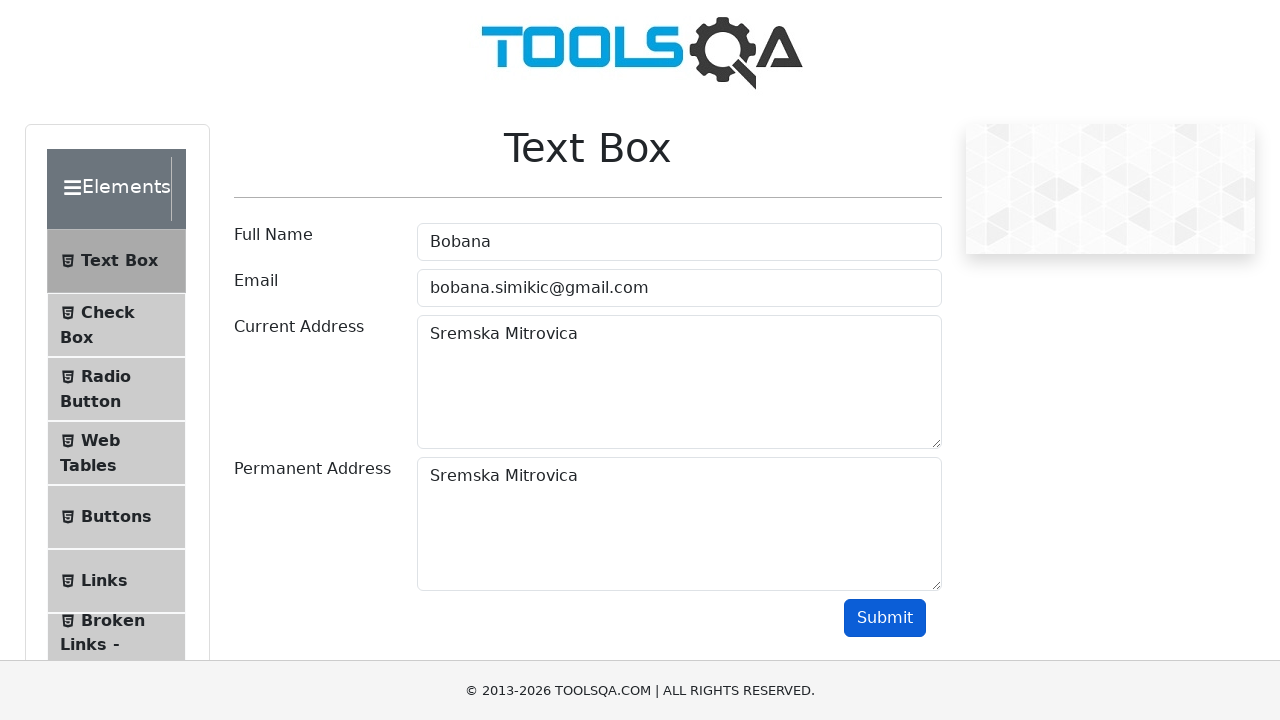